Tests a registration form by filling in first name, last name, and email fields, then submitting and verifying the success message.

Starting URL: http://suninjuly.github.io/registration1.html

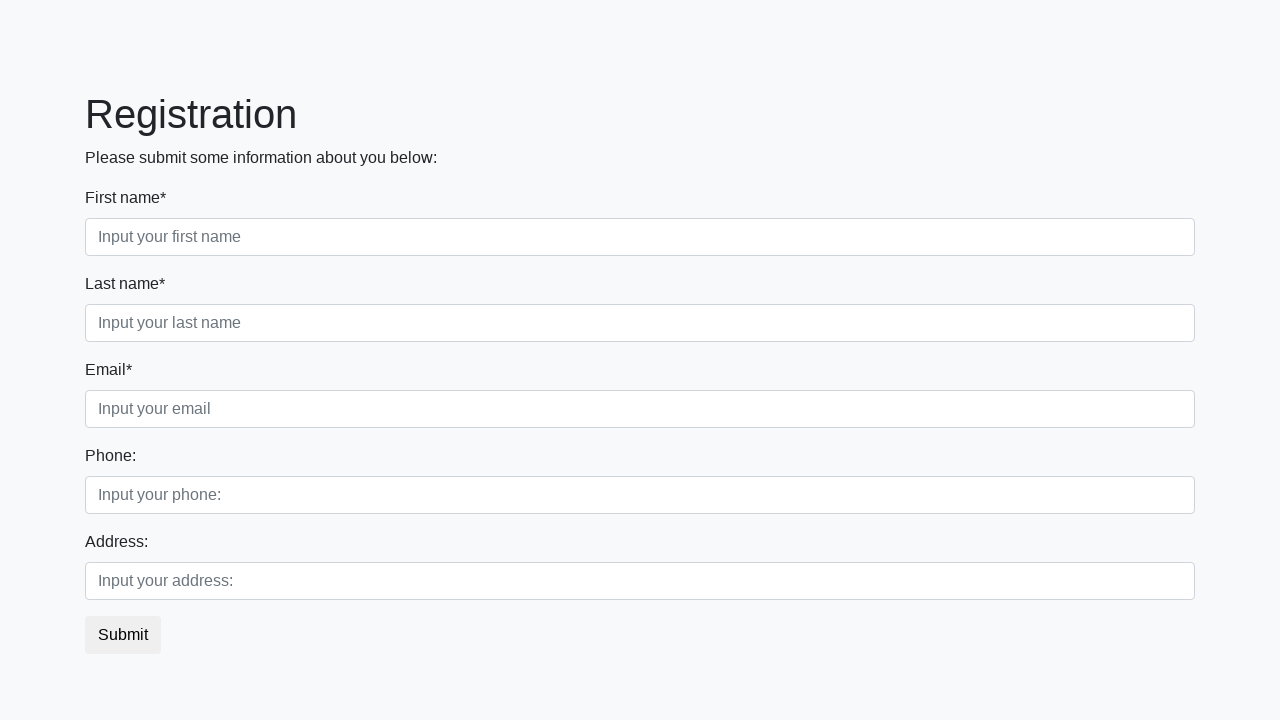

Filled first name field with 'Ivan' on input[placeholder="Input your first name"]
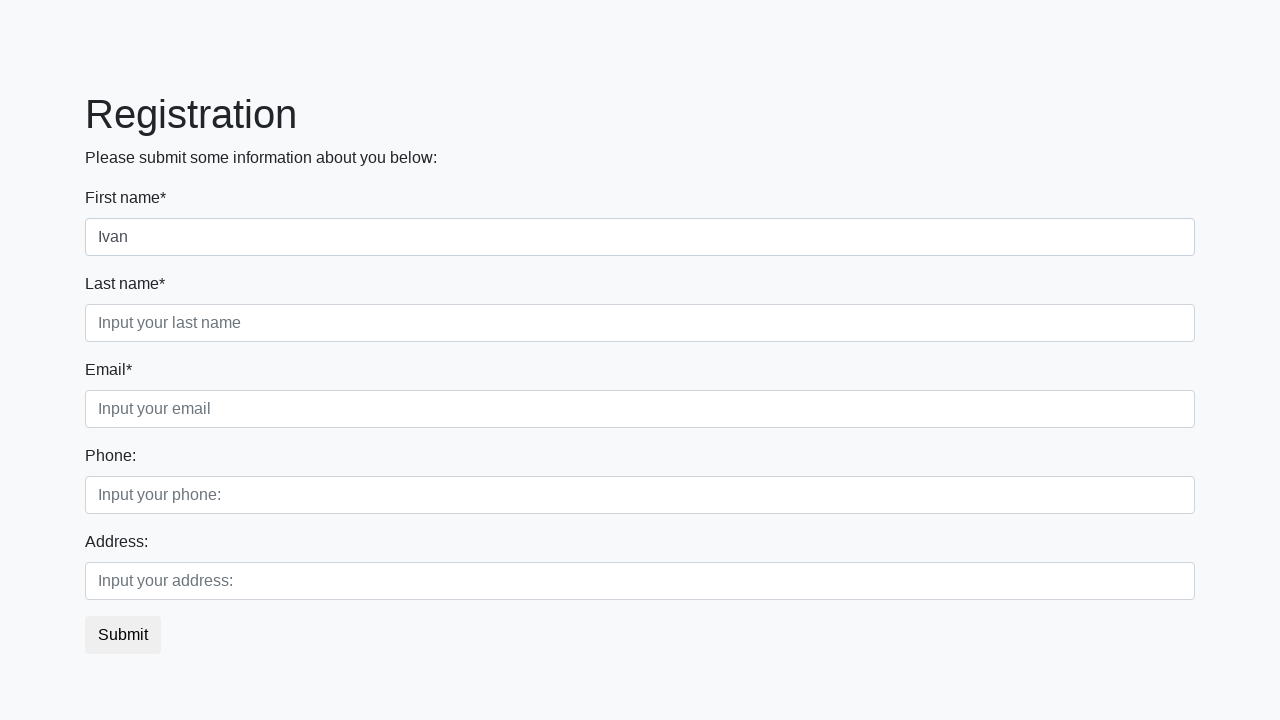

Filled last name field with 'Yarovoy' on input[placeholder="Input your last name"]
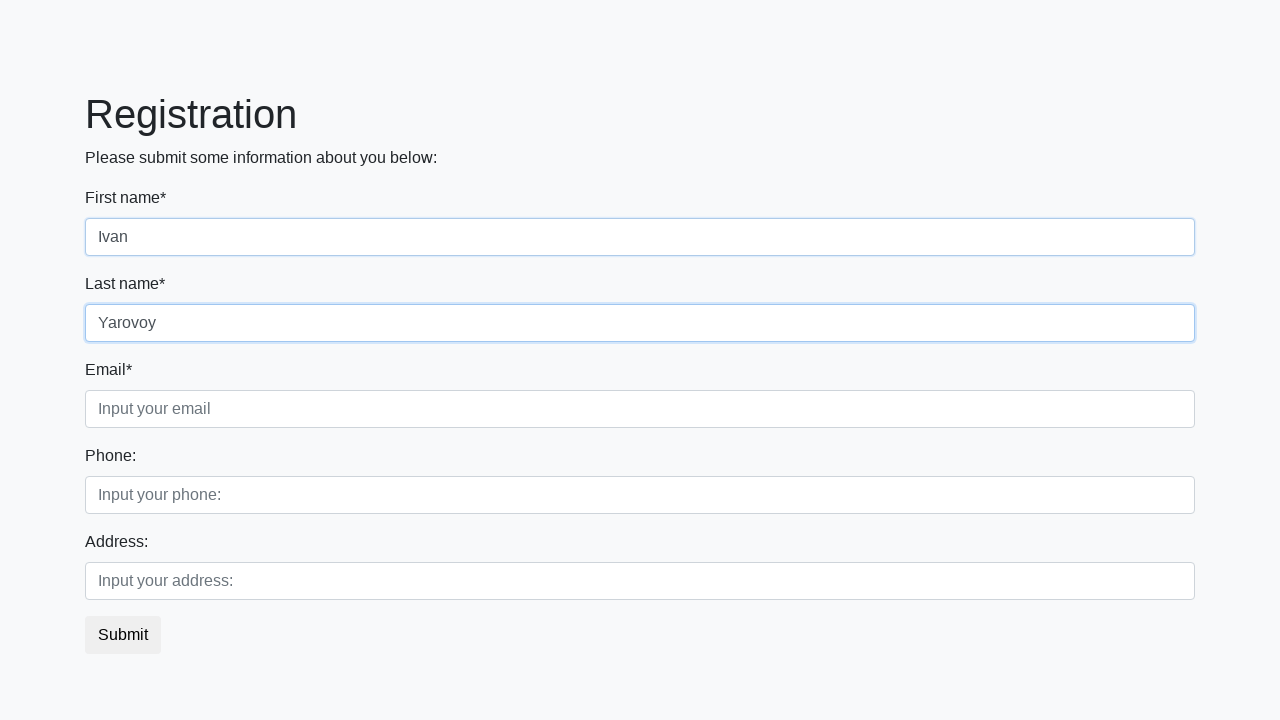

Filled email field with 'Yarovoy@mail.ru' on input[placeholder="Input your email"]
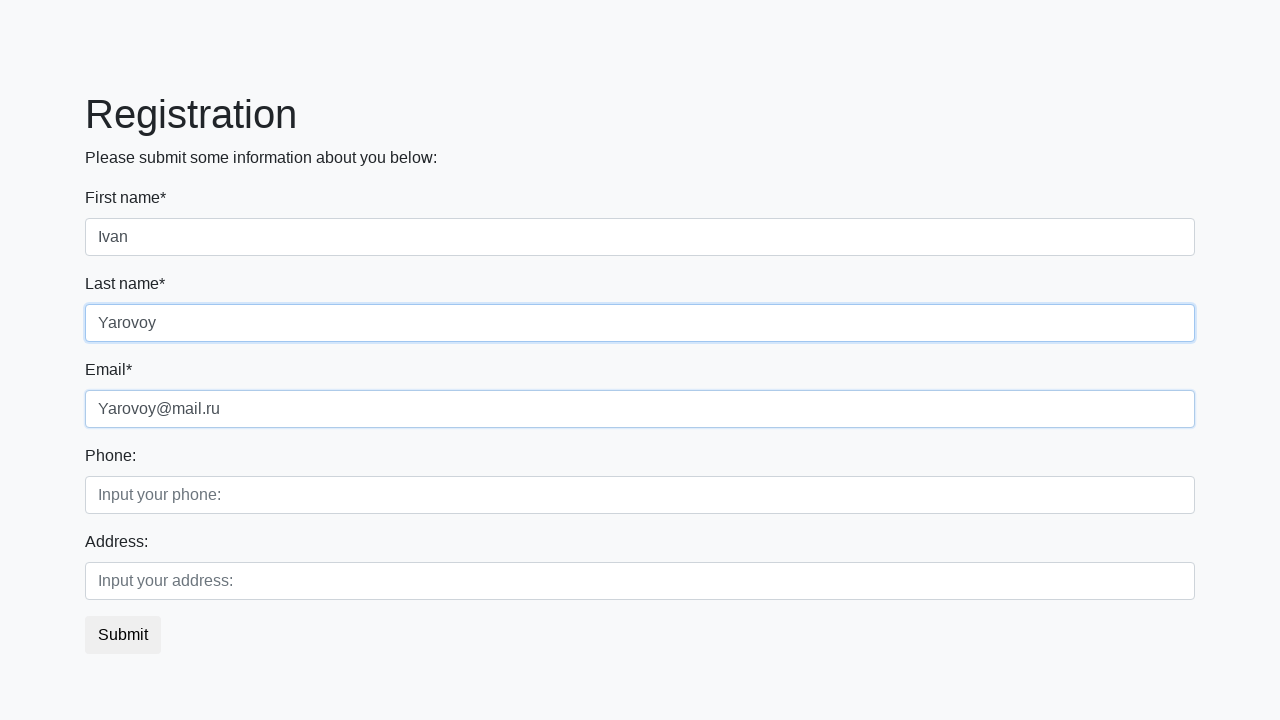

Clicked submit button to register at (123, 635) on button.btn
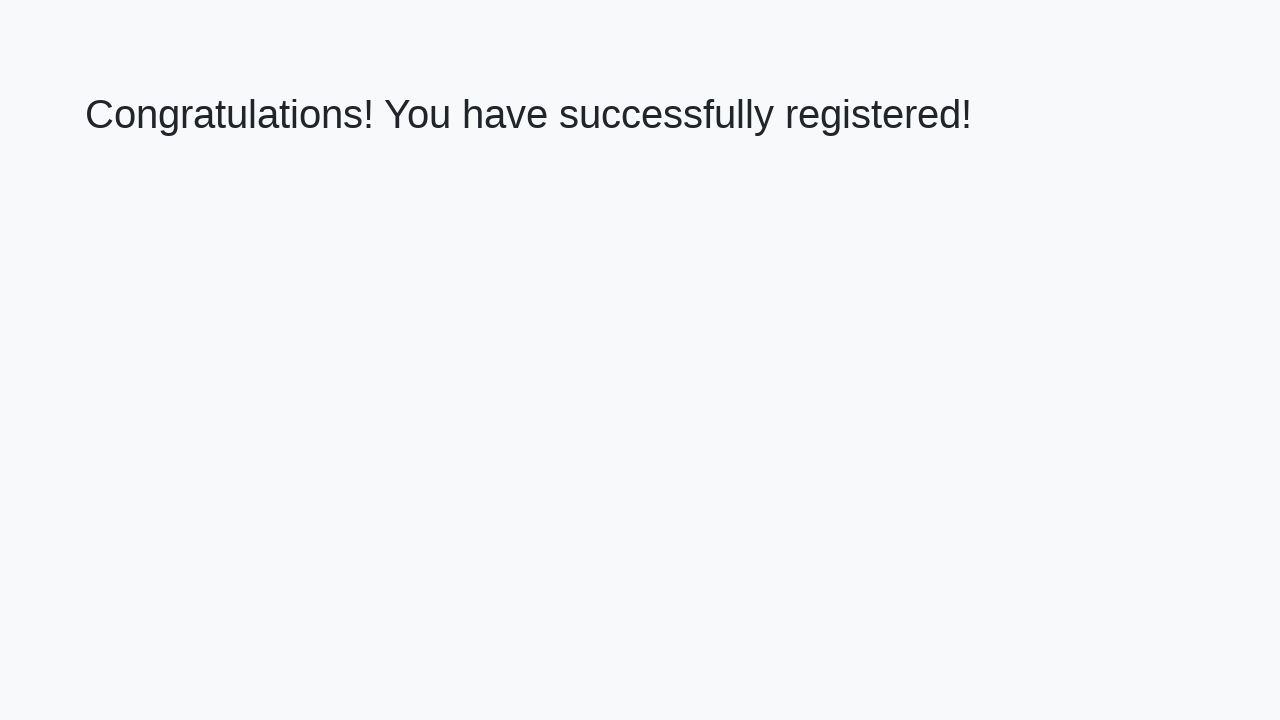

Success message heading loaded
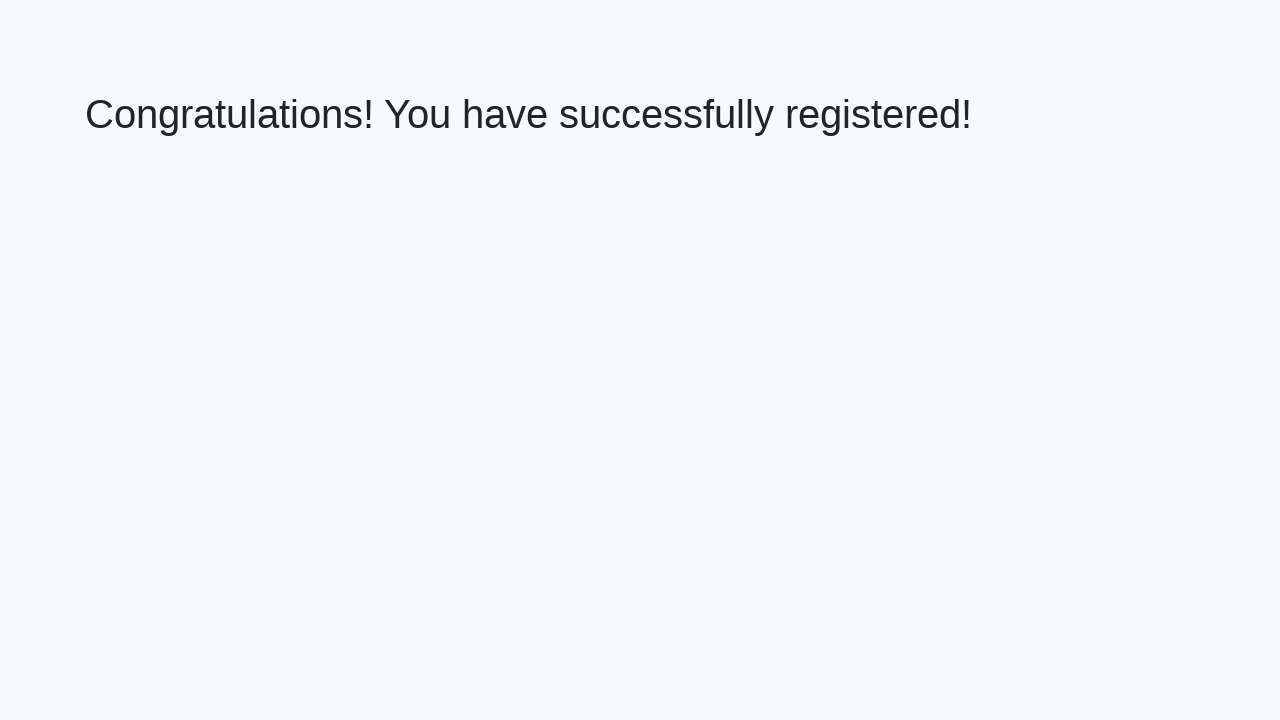

Retrieved success message text: 'Congratulations! You have successfully registered!'
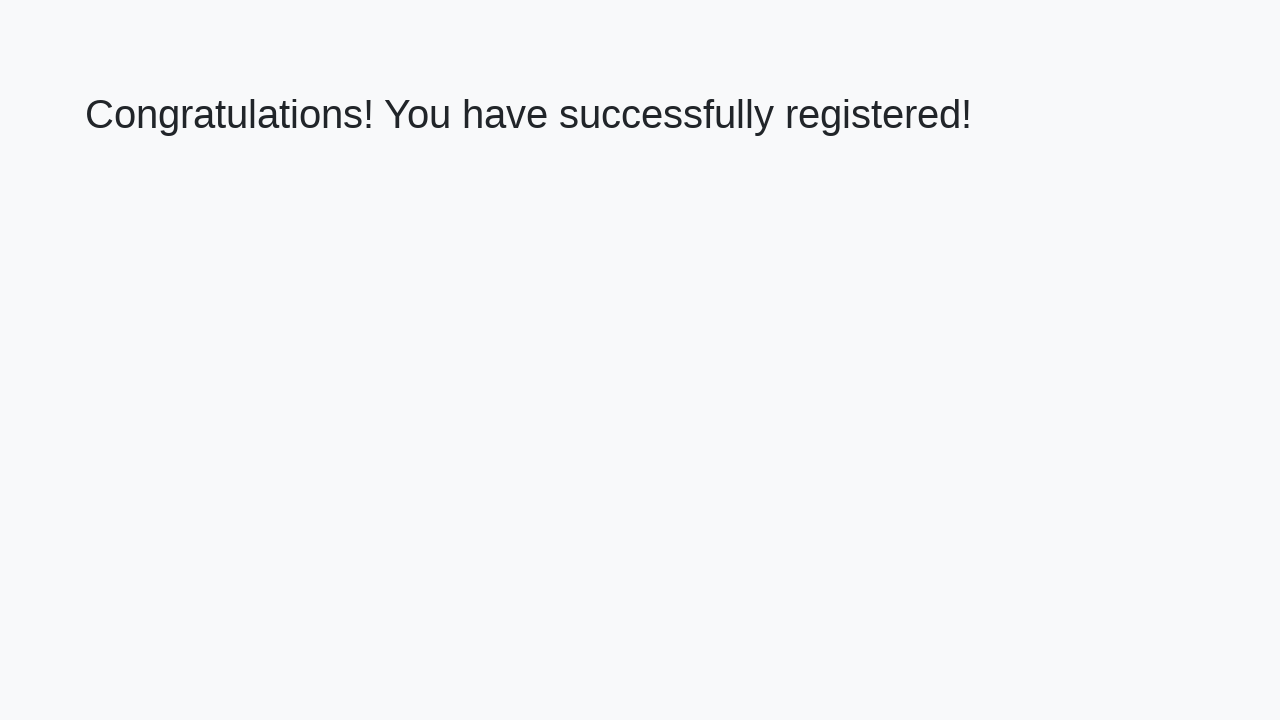

Verified success message matches expected text
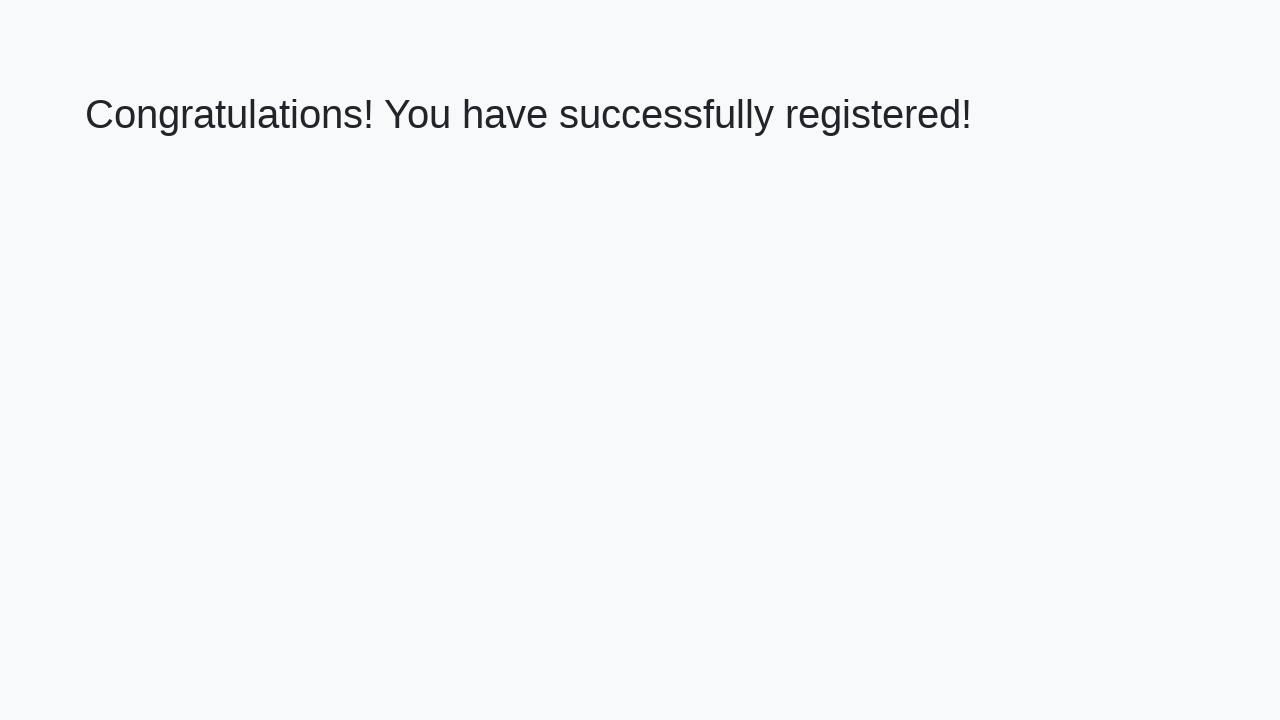

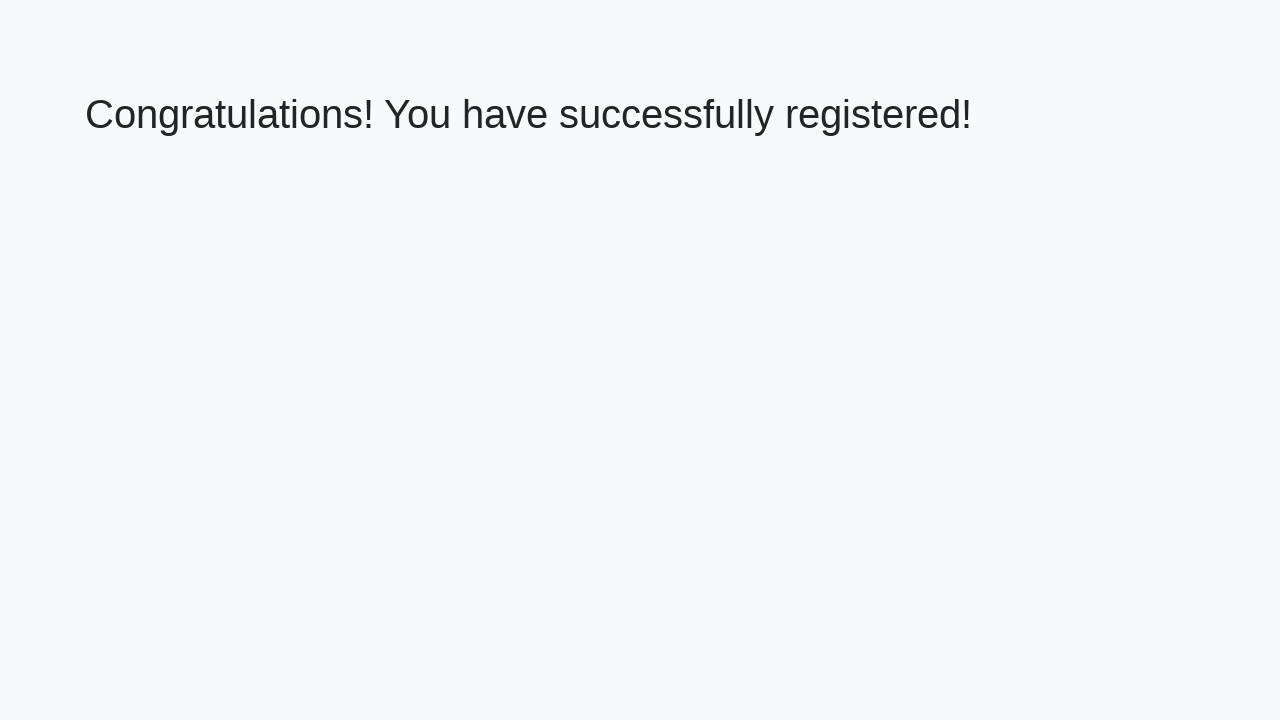